Tests clicking a confirm button, dismissing the confirmation dialog, and verifying the resulting message

Starting URL: https://kristinek.github.io/site/examples/alerts_popups

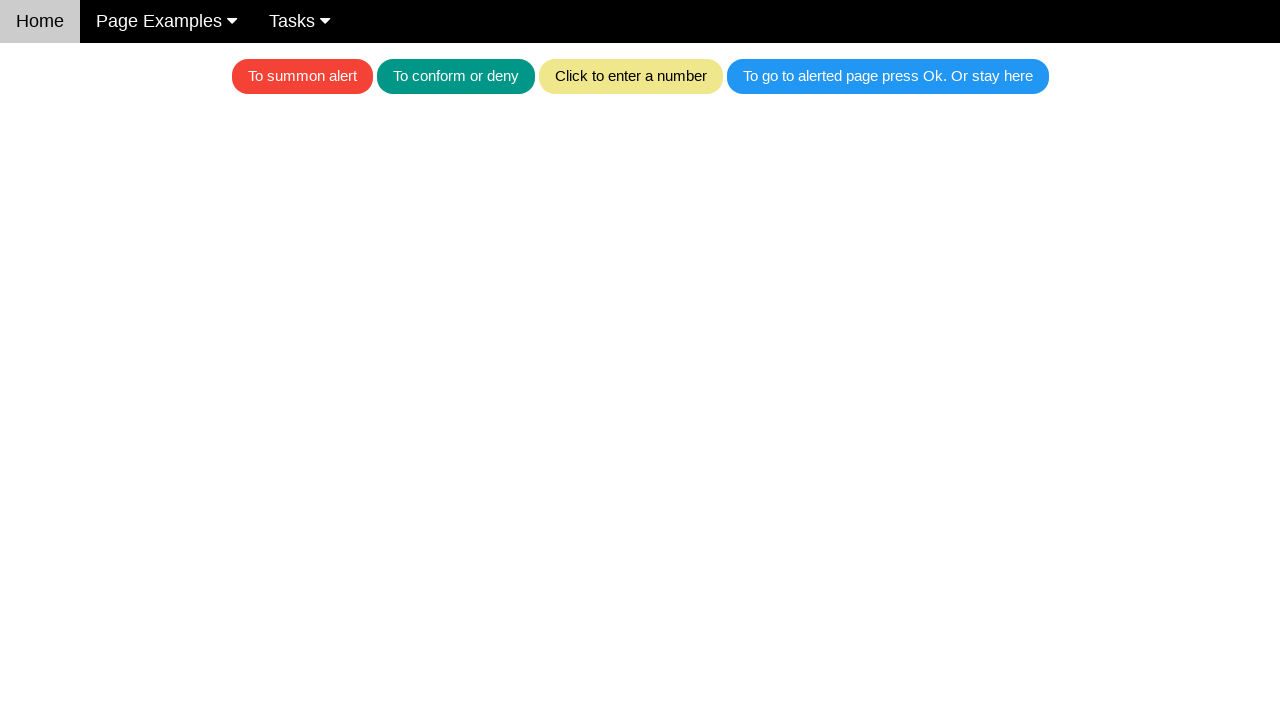

Set up dialog handler to dismiss confirmation dialog
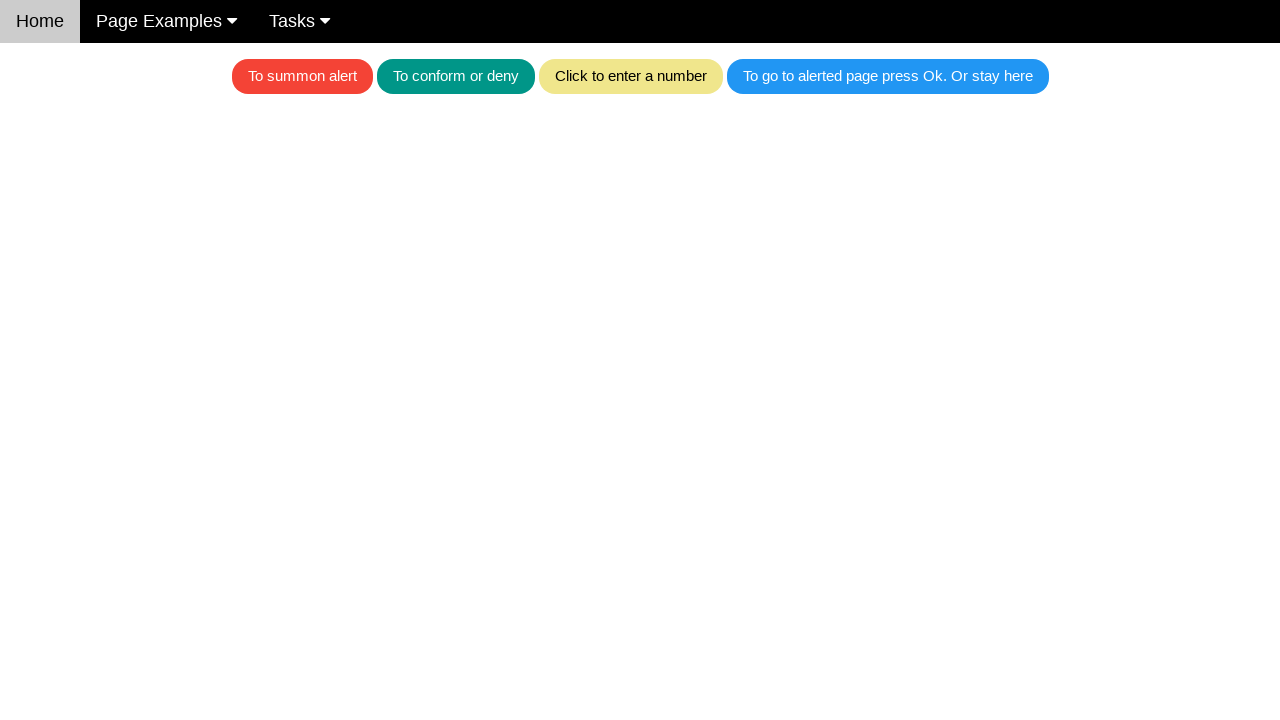

Clicked teal button to trigger confirmation dialog at (456, 76) on .w3-teal
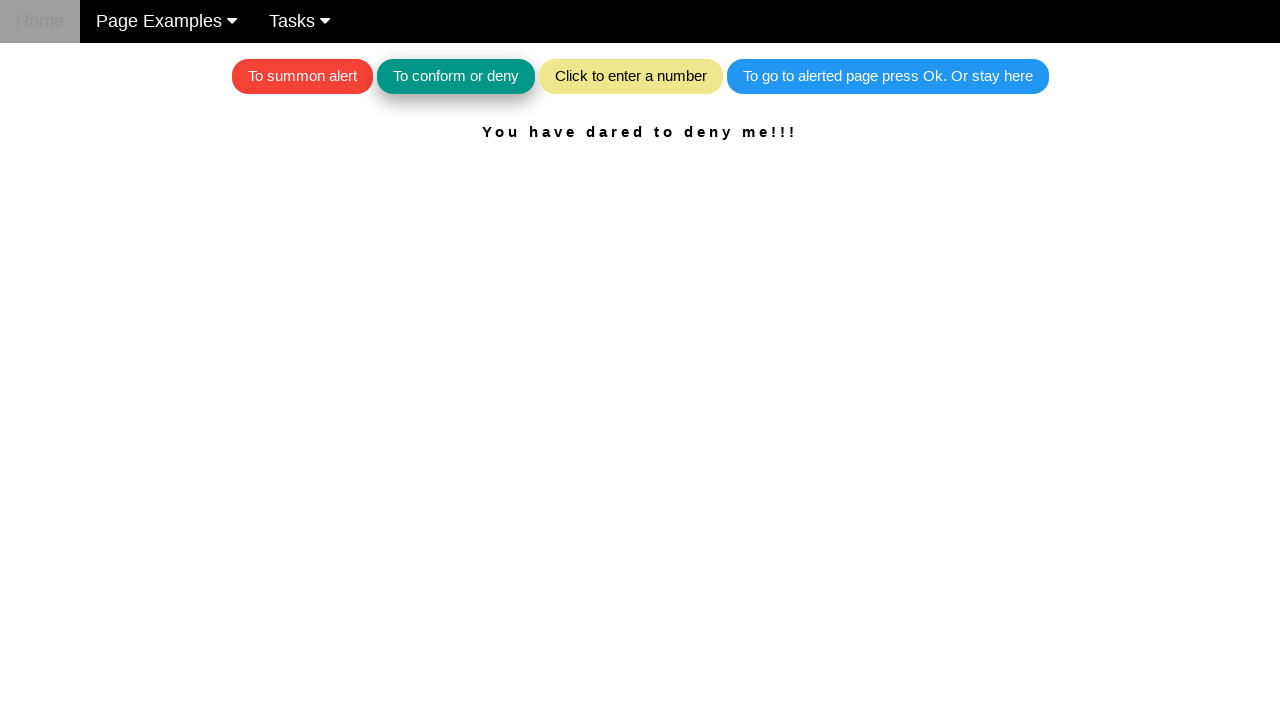

Waited for dialog handling to complete
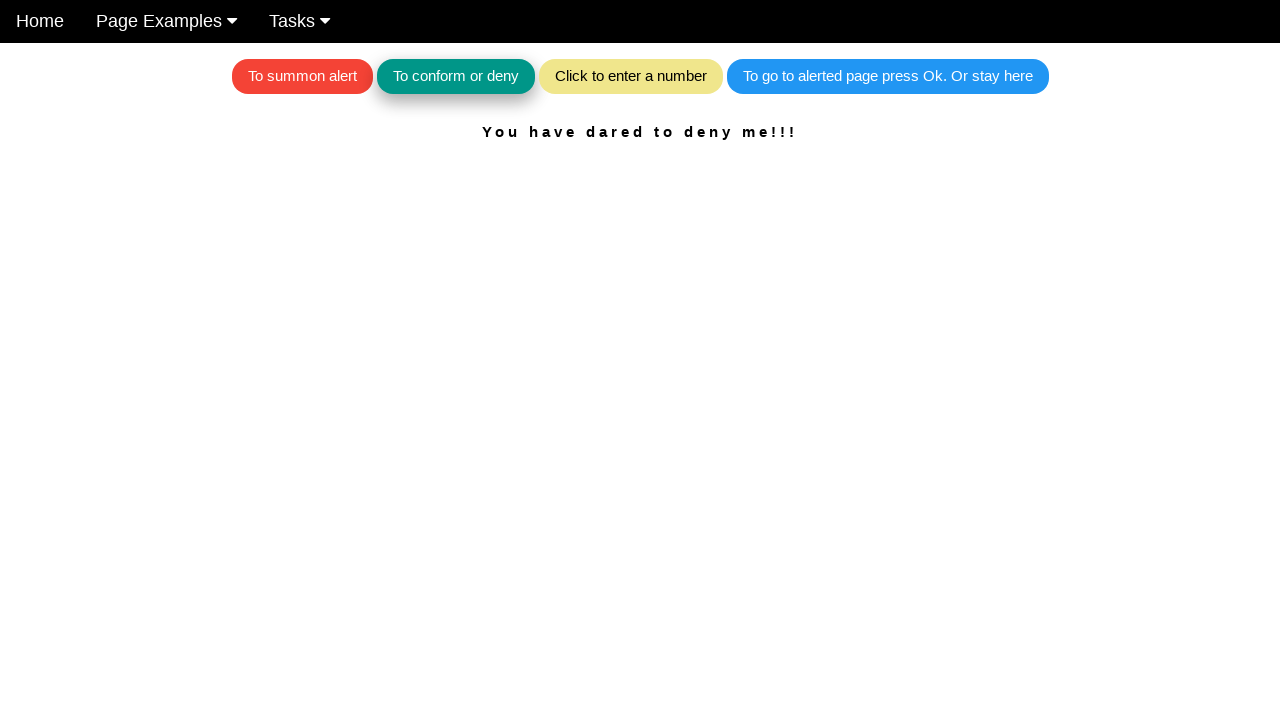

Retrieved alert text after dismissing dialog
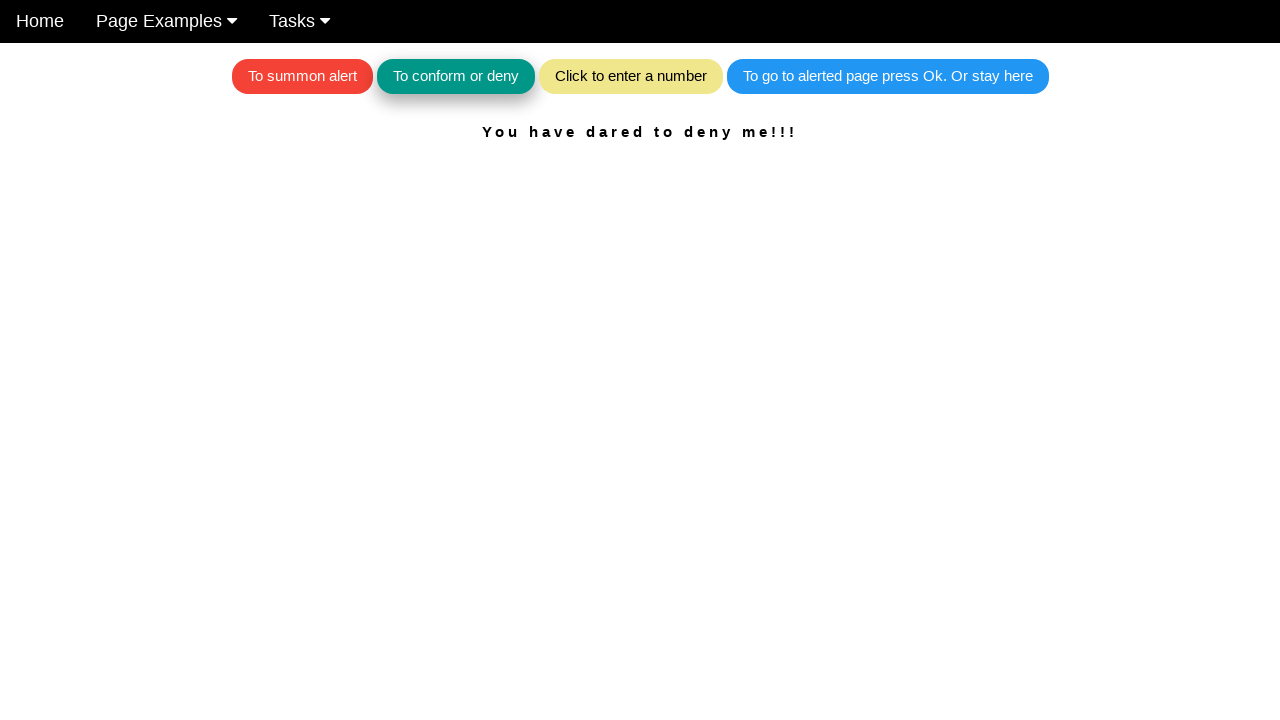

Verified alert text matches expected denial message
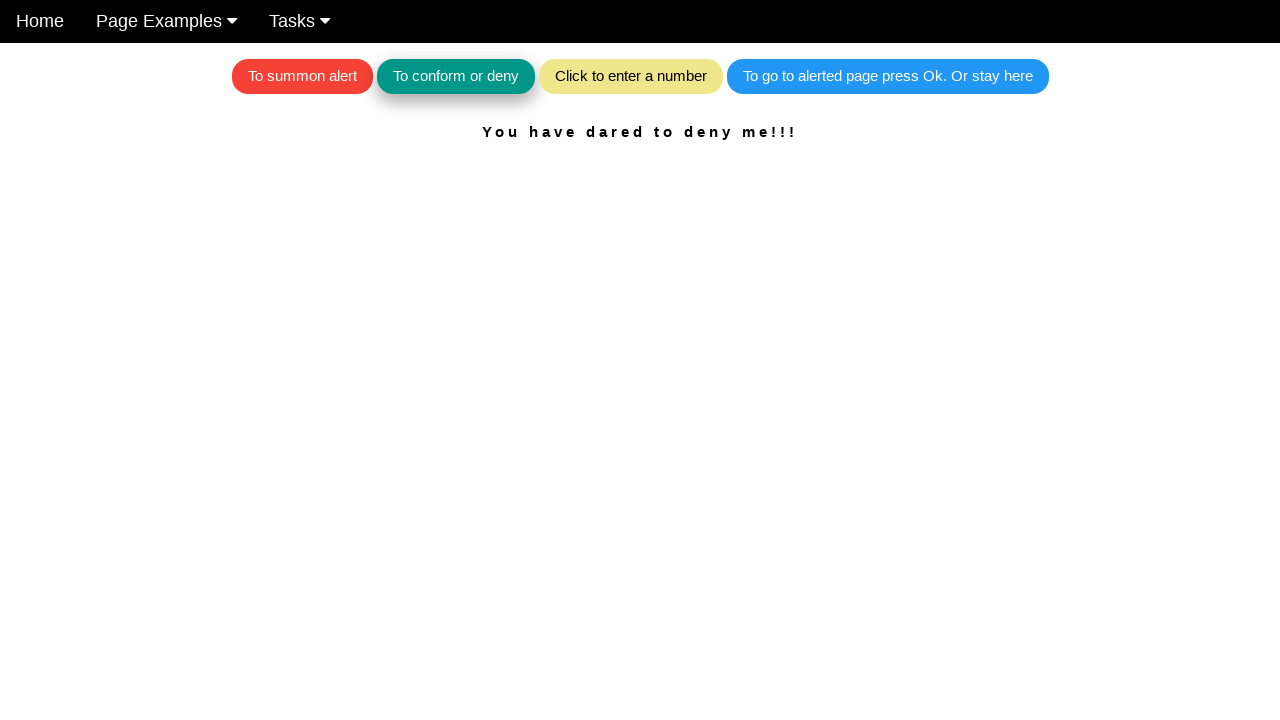

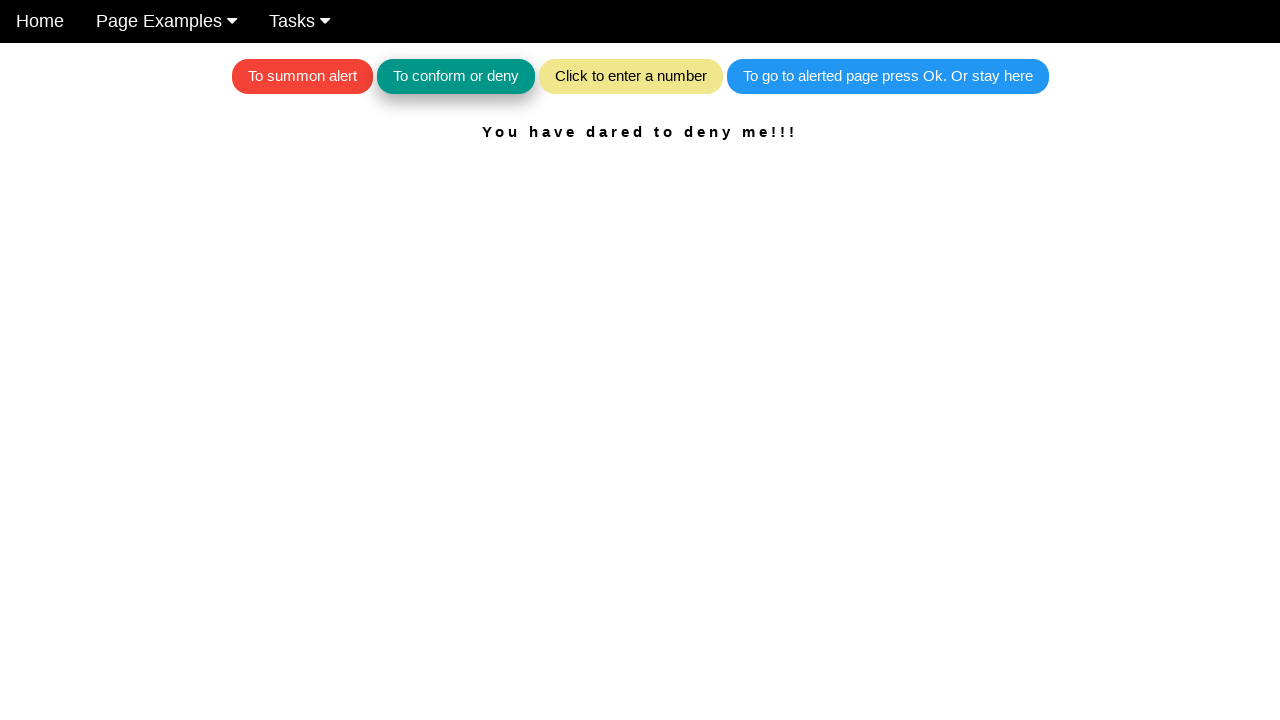